Navigates to CDC website and waits for the page body to load to verify the page is accessible

Starting URL: https://www.cdc.gov/

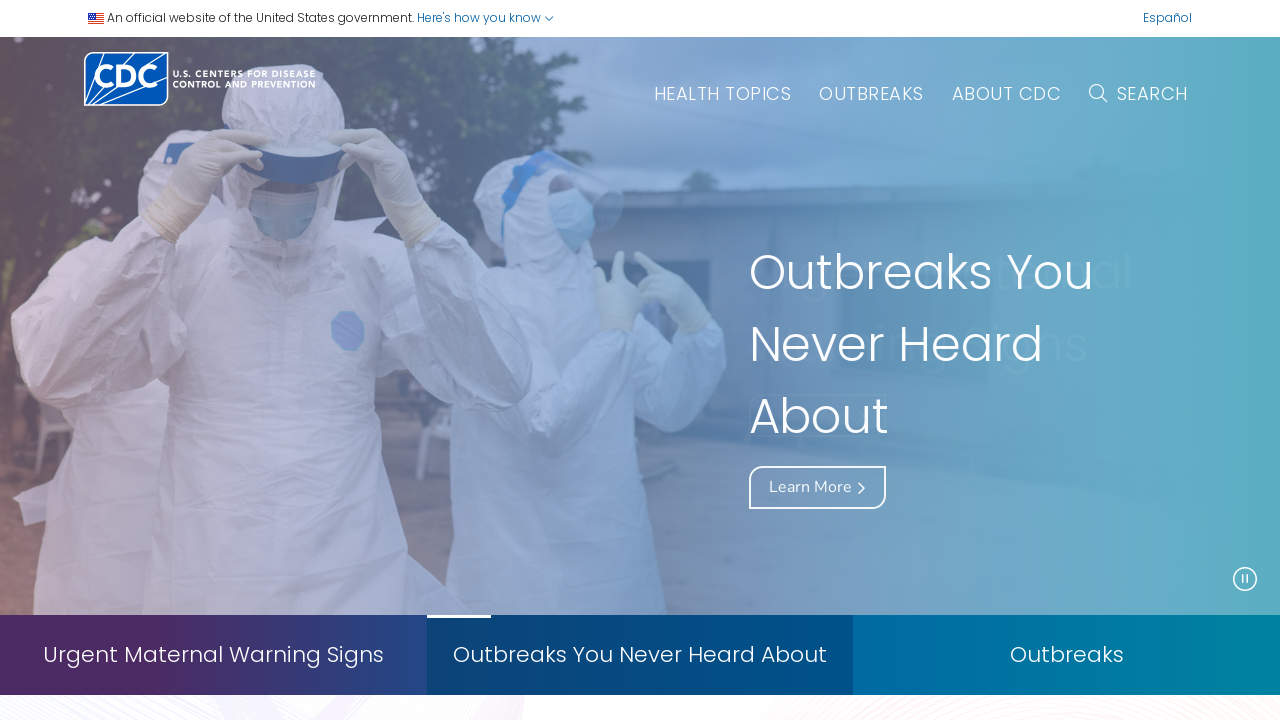

Navigated to CDC website
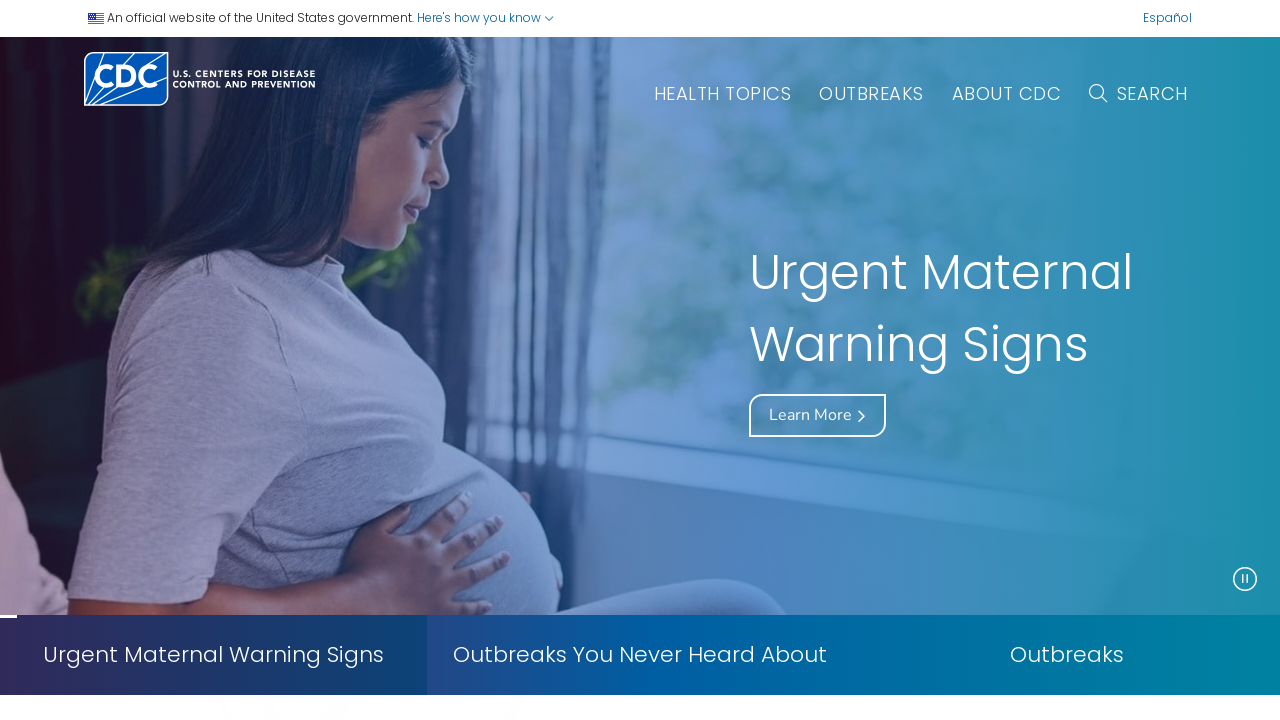

Page body loaded, verifying page is accessible
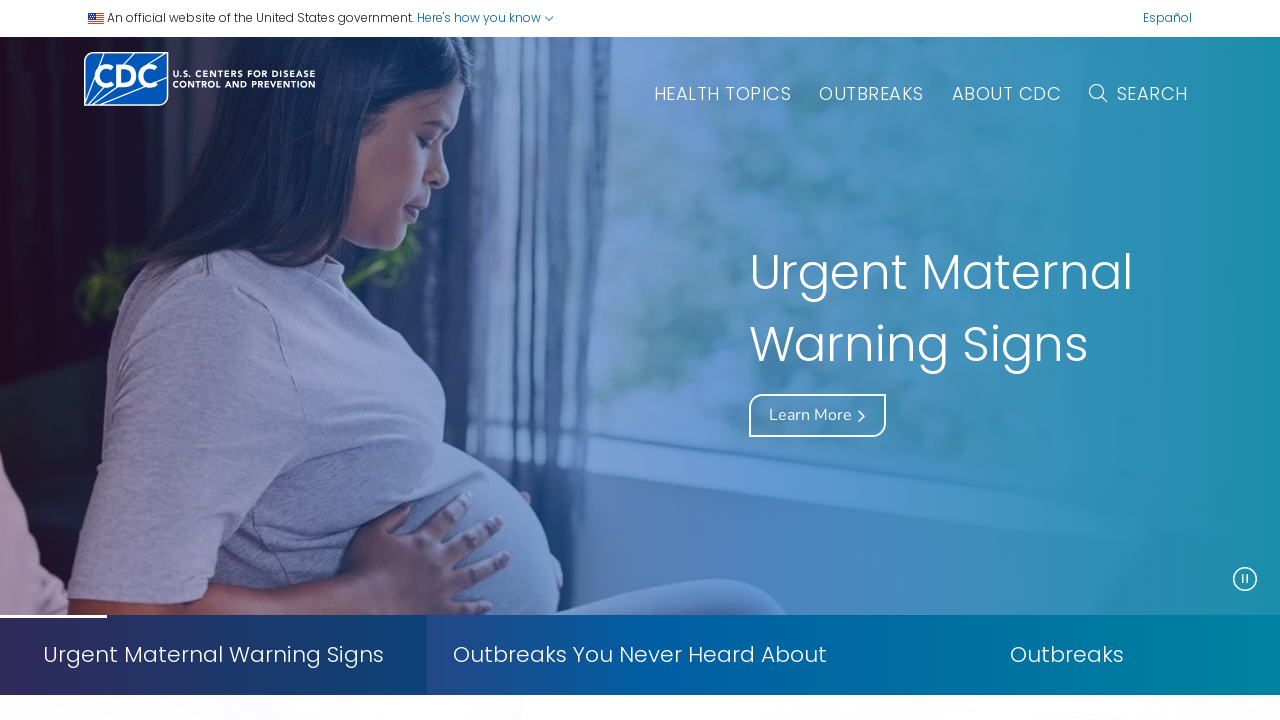

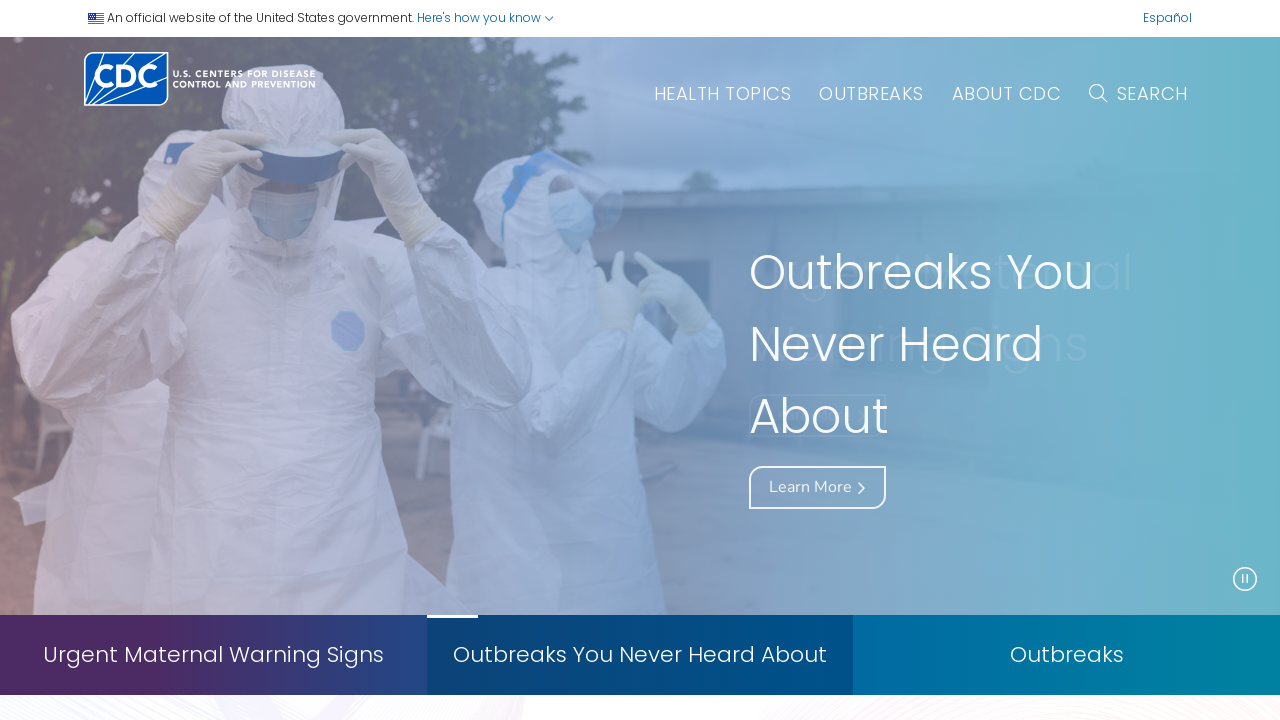